Tests multiple window handling by opening a new window, switching between windows, and verifying content in each window

Starting URL: https://the-internet.herokuapp.com/

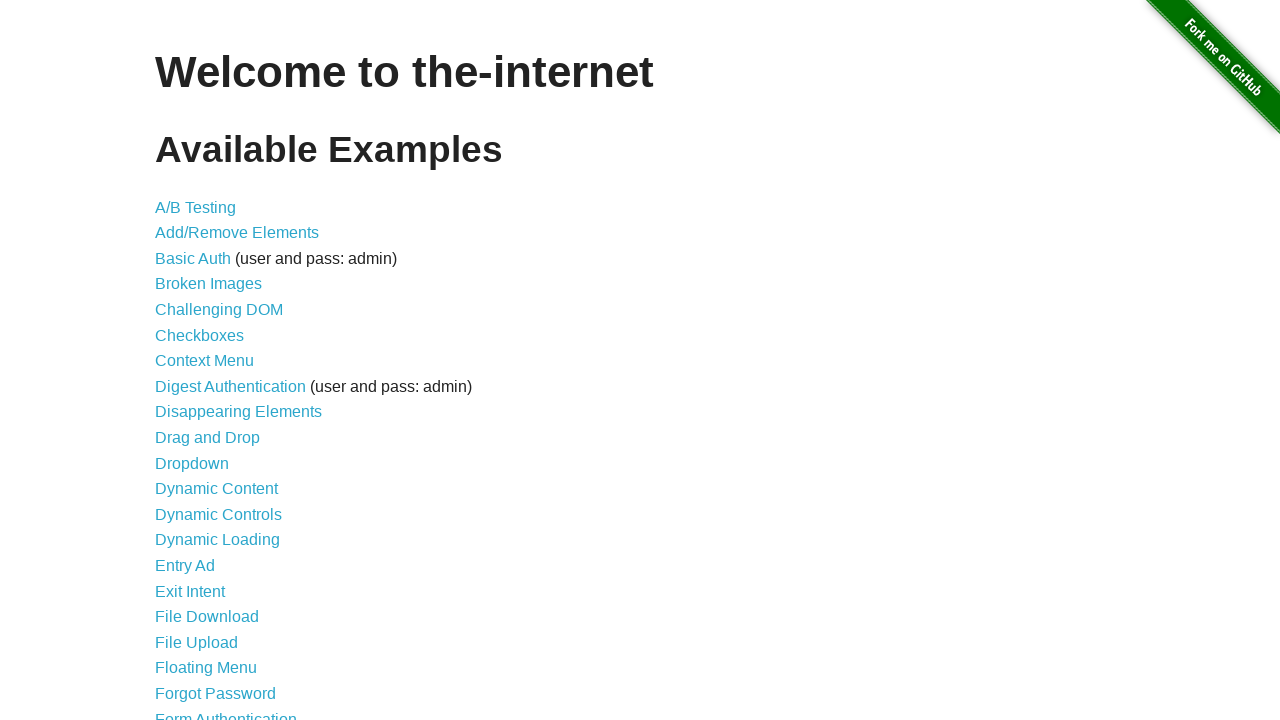

Clicked on Multiple Windows link at (218, 369) on xpath=//a[contains(text(),'Multiple Windows')]
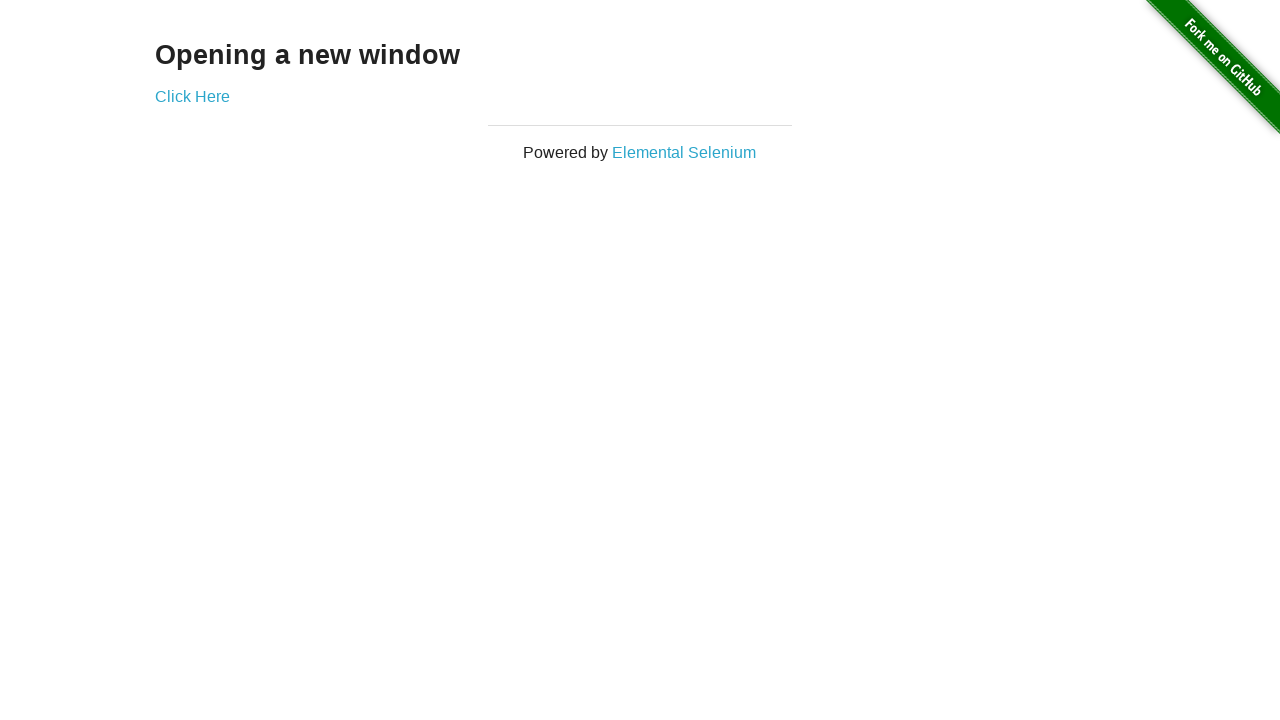

Clicked to open new window at (192, 96) on xpath=//a[contains(text(),'Click Here')]
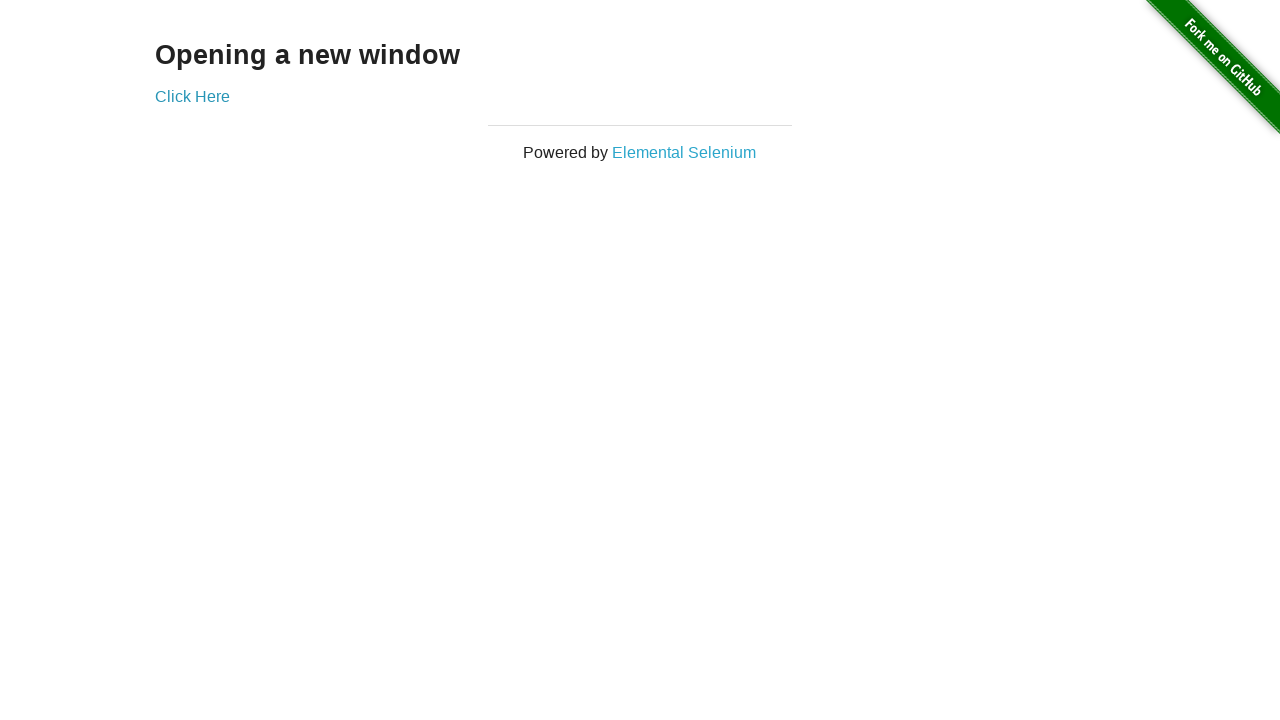

New window opened and captured
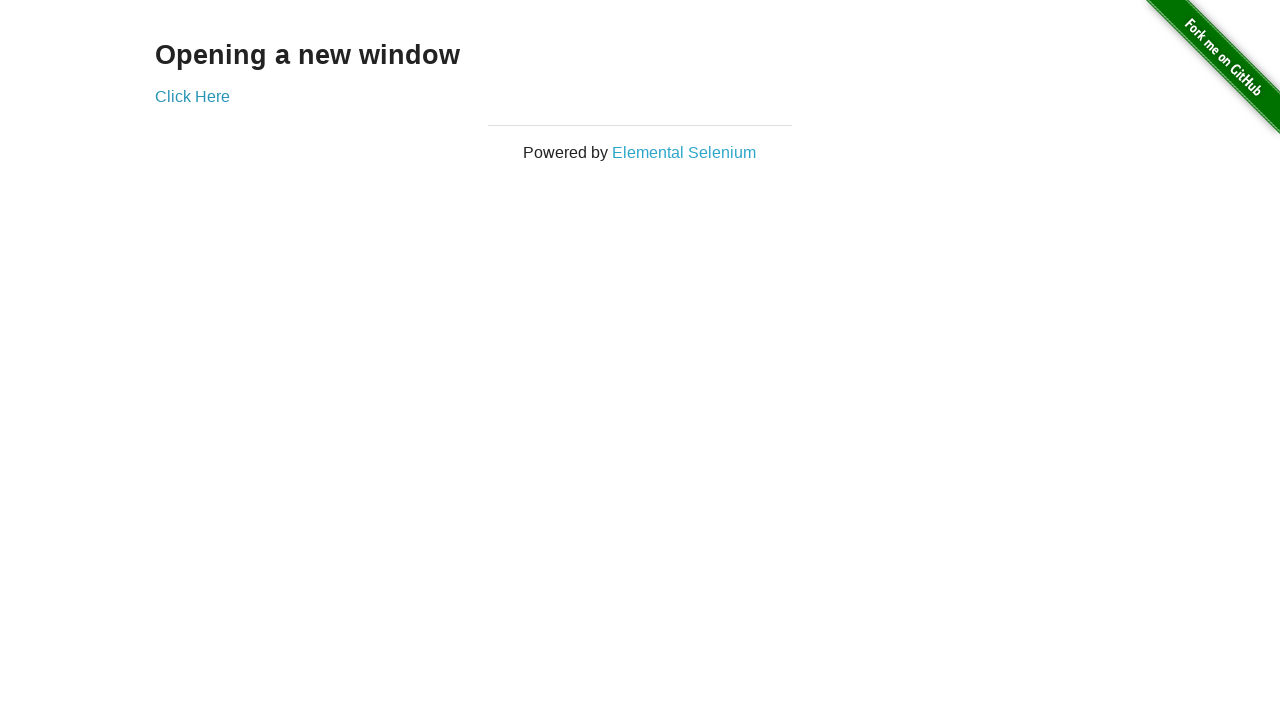

Verified 'New Window' heading in new window
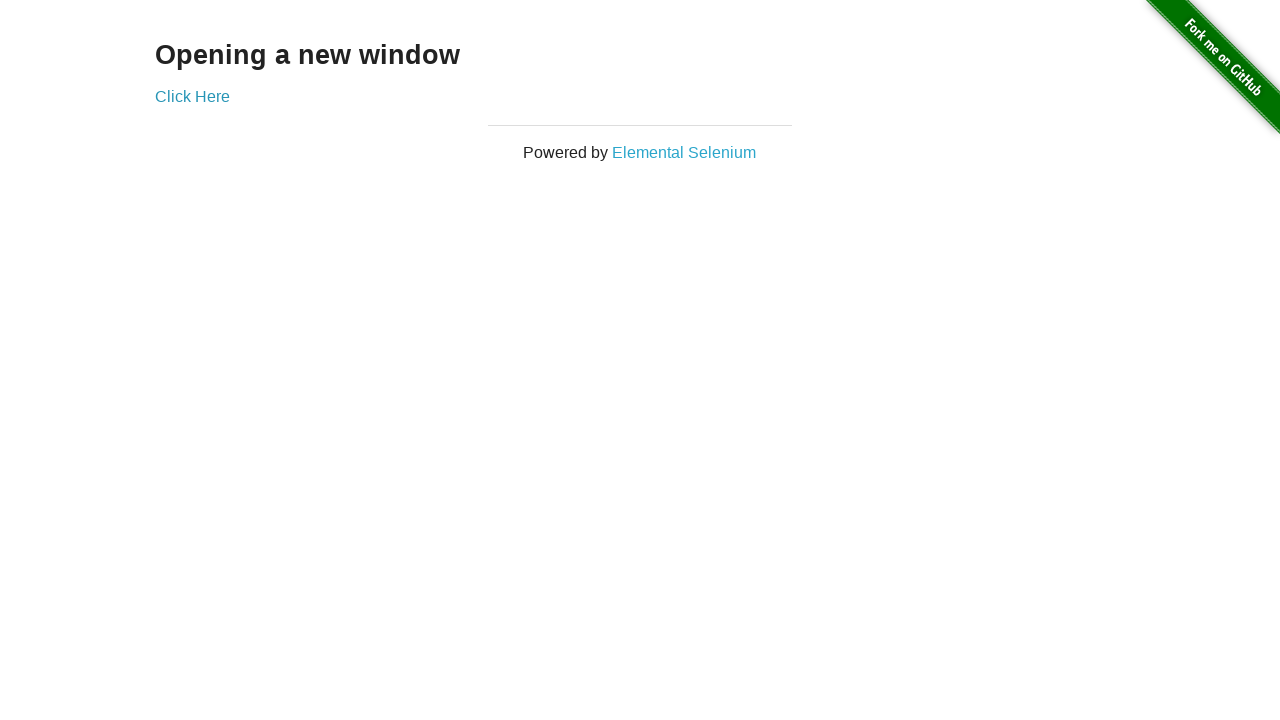

Verified 'Opening a new window' heading in original window
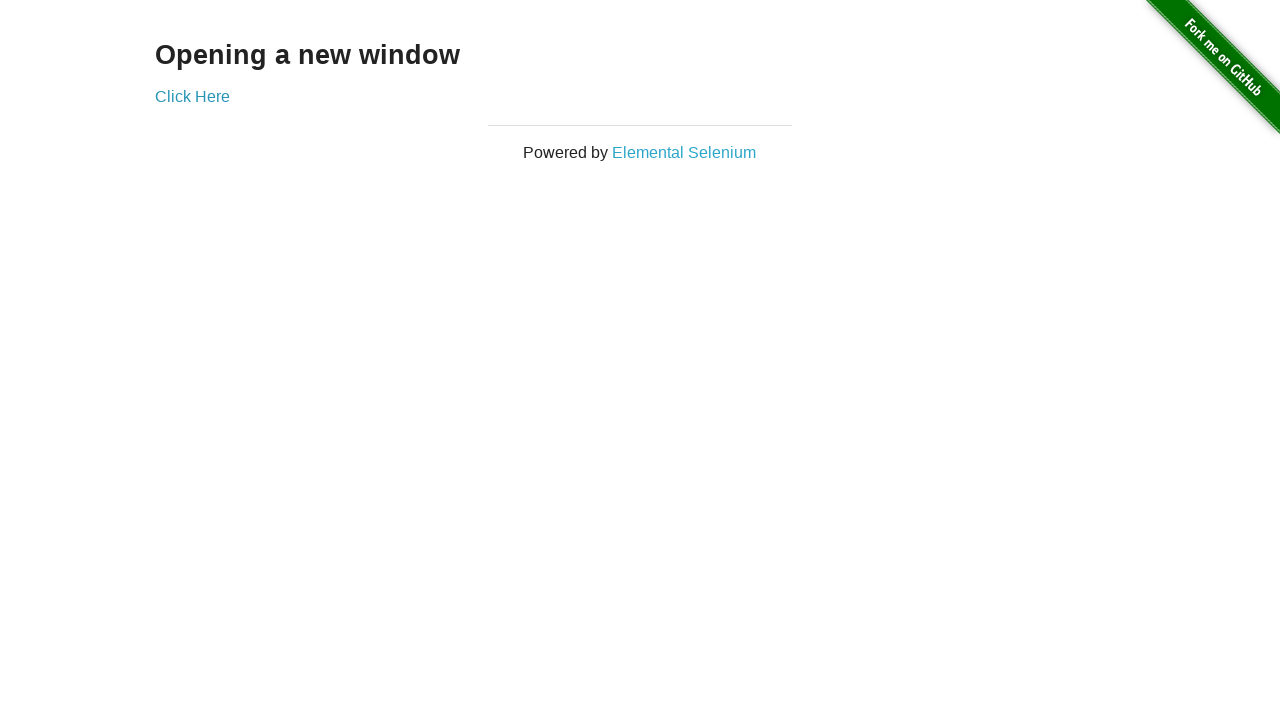

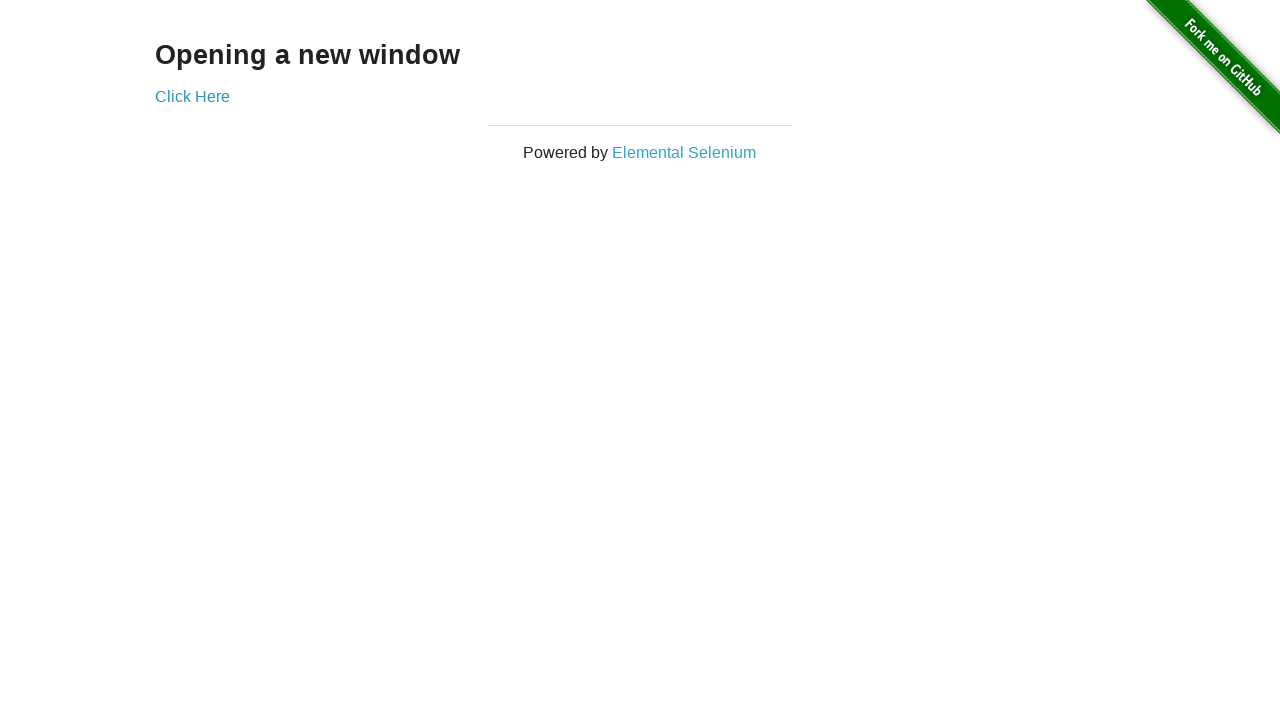